Tests radio button interactions by clicking on checked and unchecked radio buttons

Starting URL: https://bonigarcia.dev/selenium-webdriver-java/web-form.html

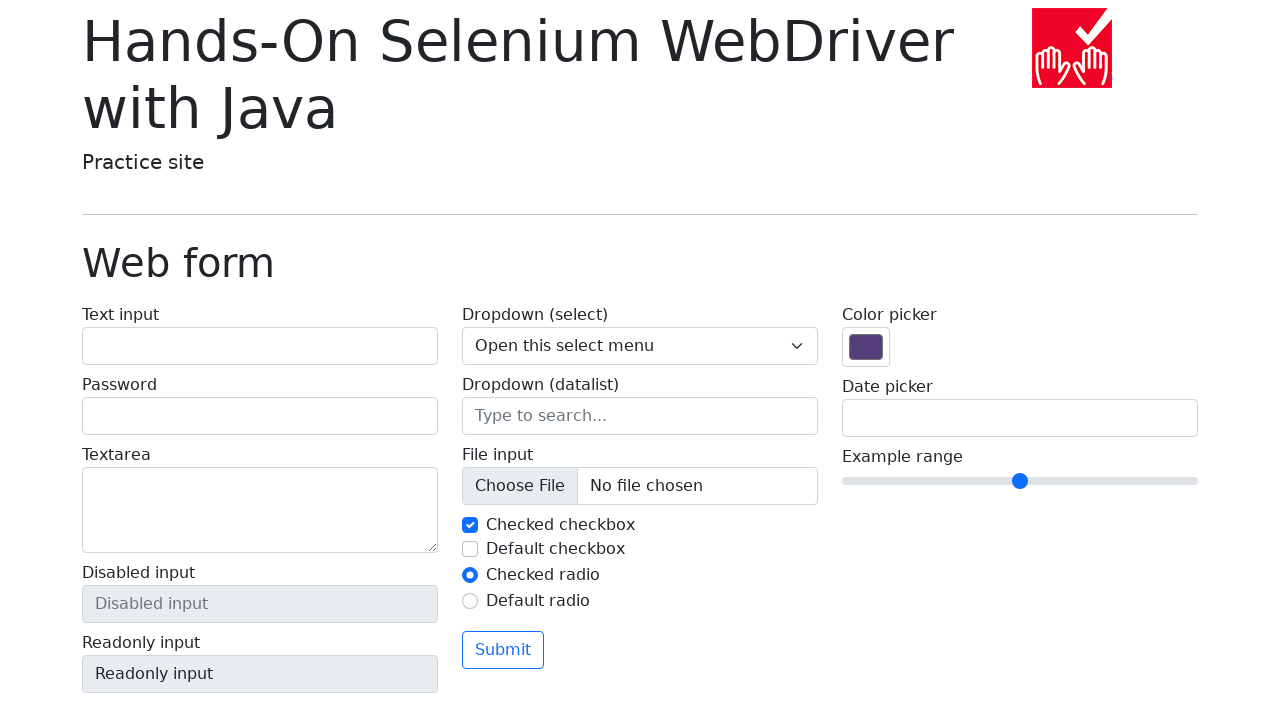

Located checked radio button using XPath
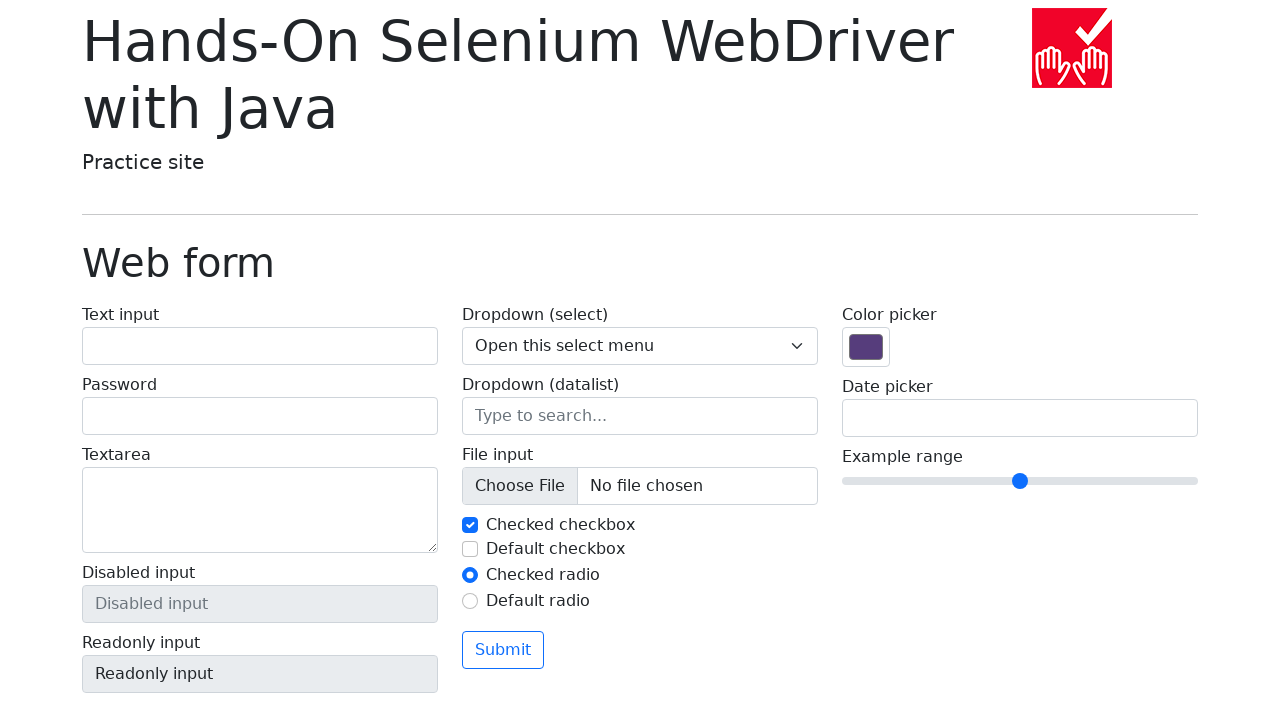

Asserted that checked radio button is visible
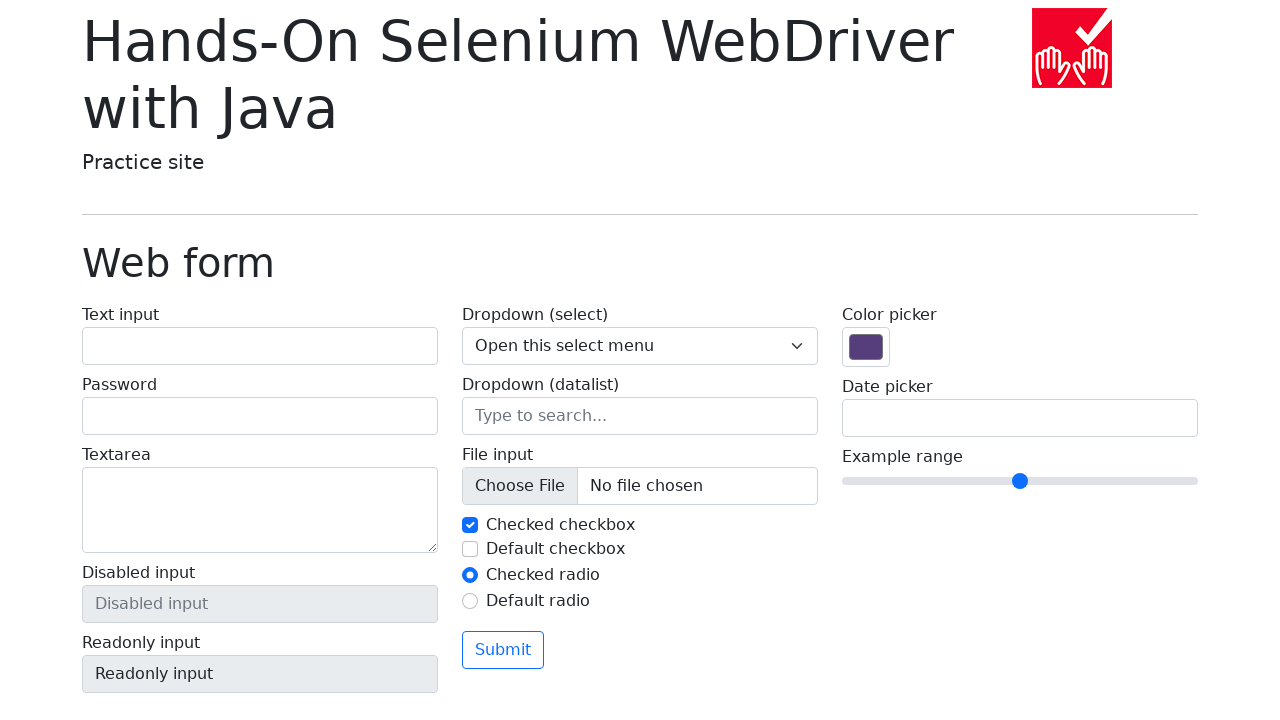

Asserted that radio button is checked
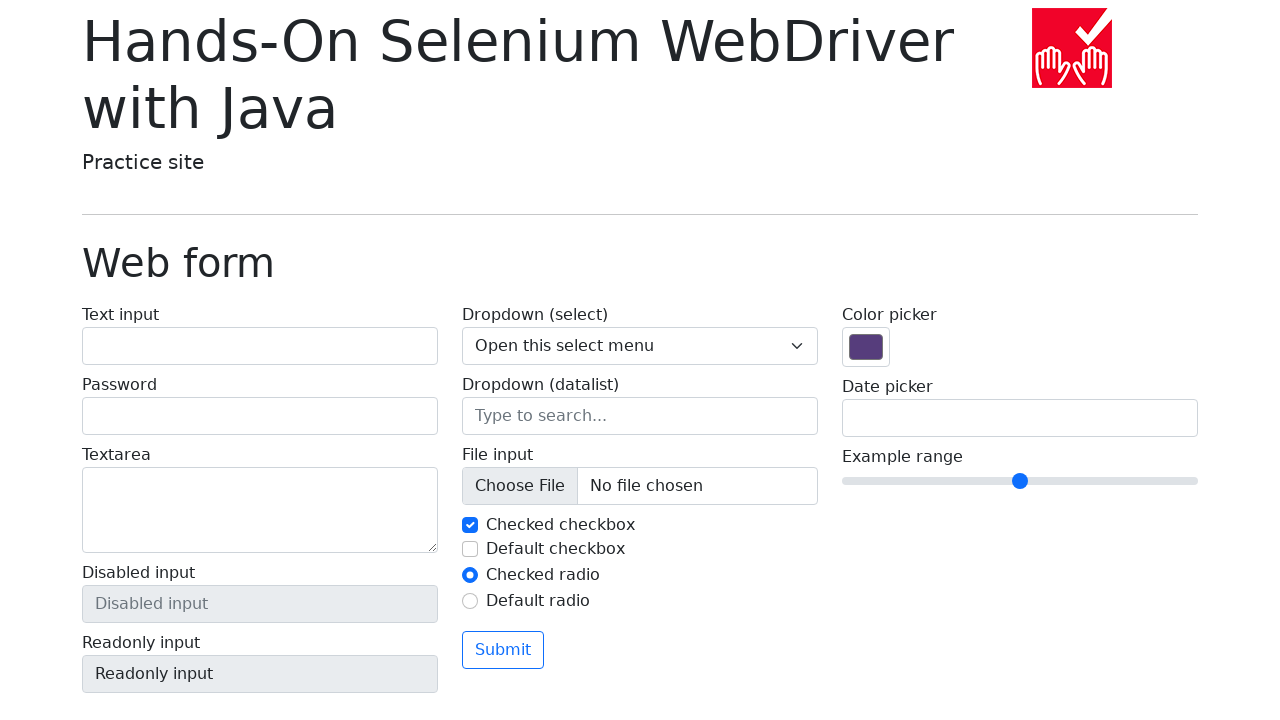

Clicked on the checked radio button at (470, 575) on xpath=//input[@type='radio' and @checked]
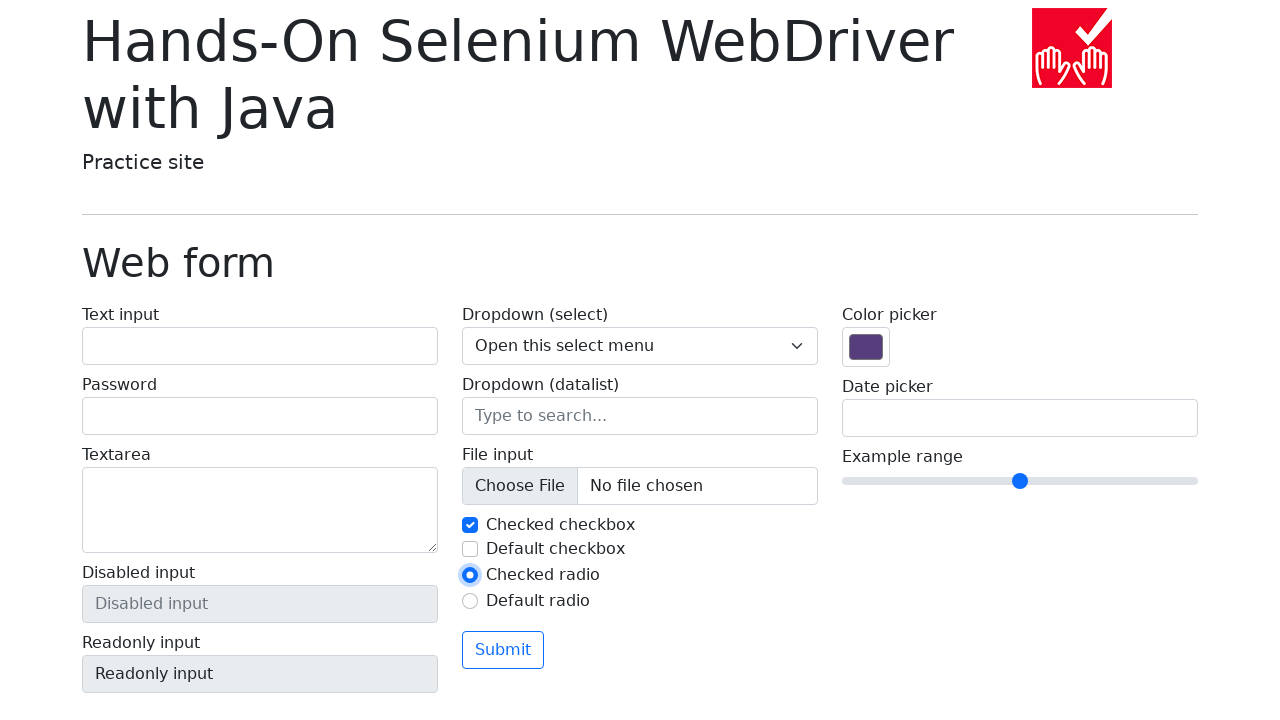

Located unchecked radio button using XPath
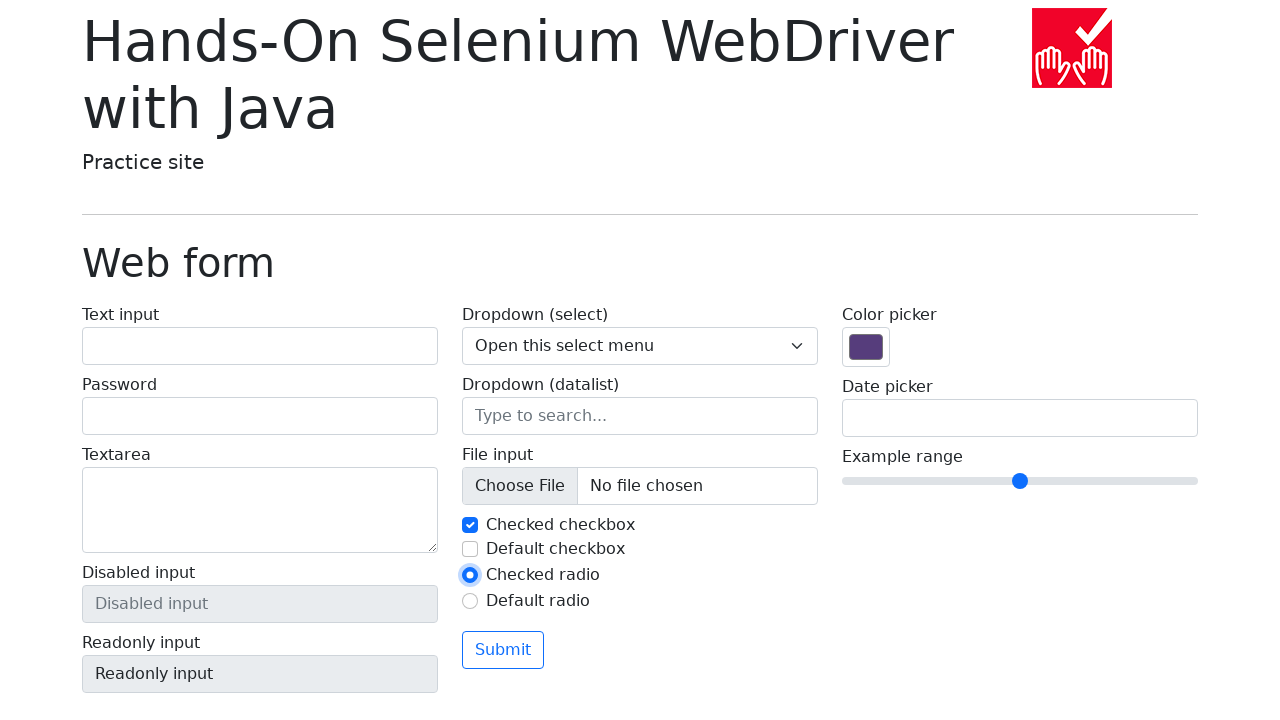

Asserted that unchecked radio button is visible
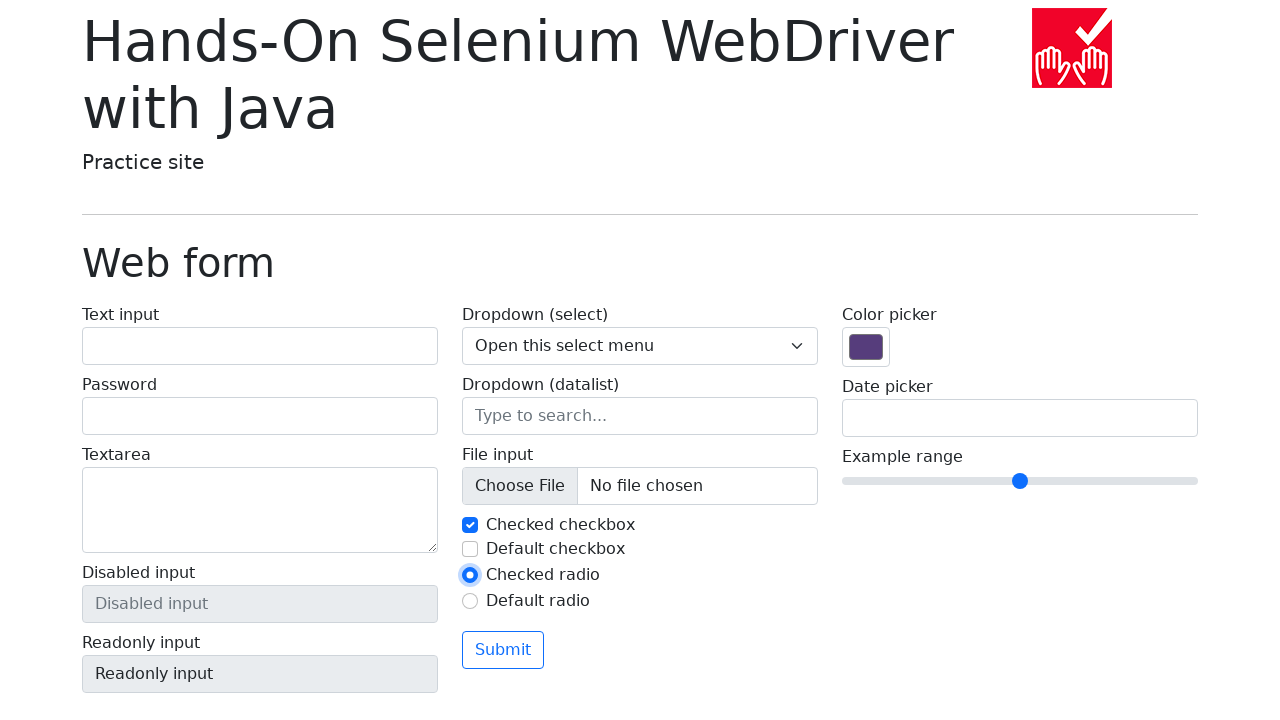

Asserted that radio button is not checked
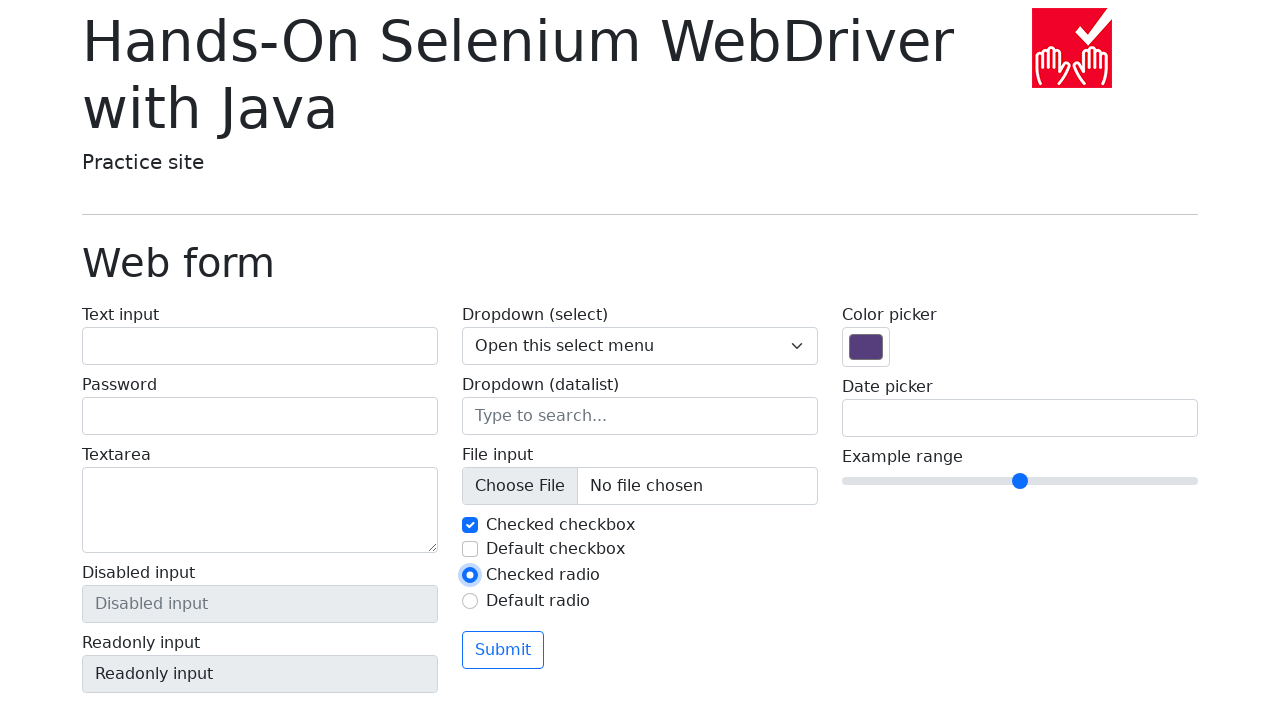

Clicked on the unchecked radio button to select it at (470, 601) on xpath=//input[@type='radio' and not(@checked)]
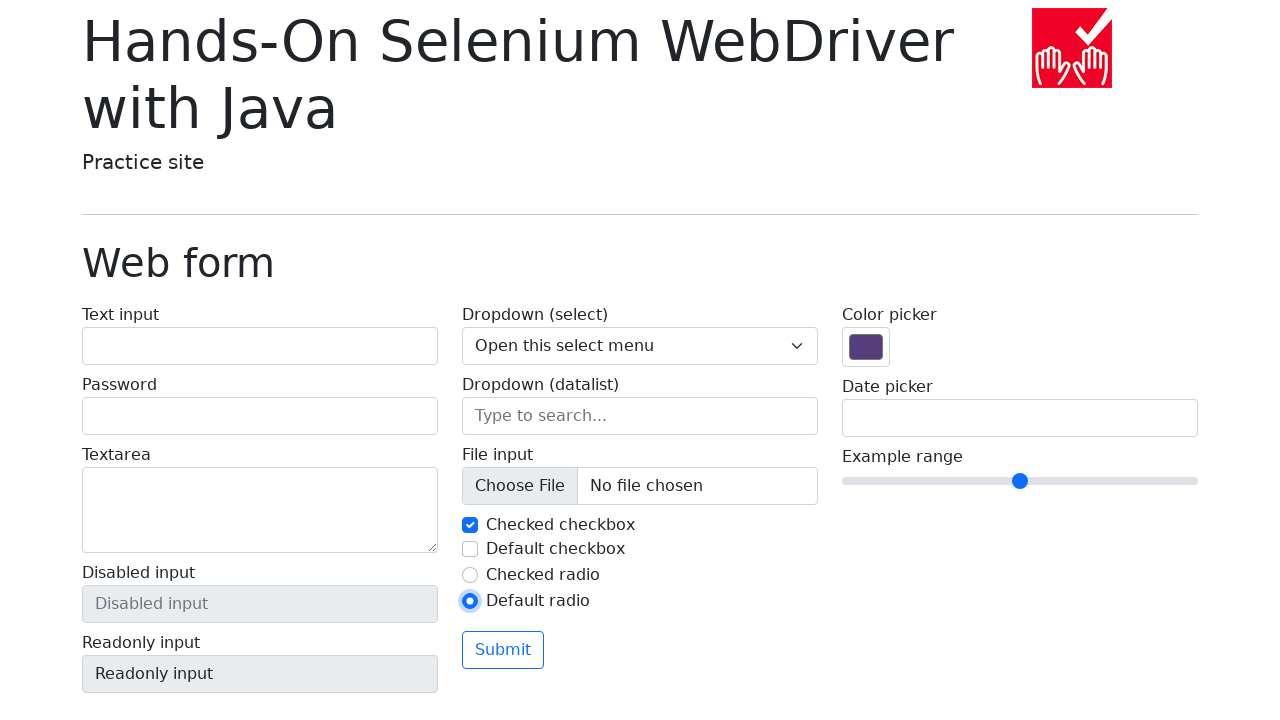

Asserted that previously unchecked radio button is now checked
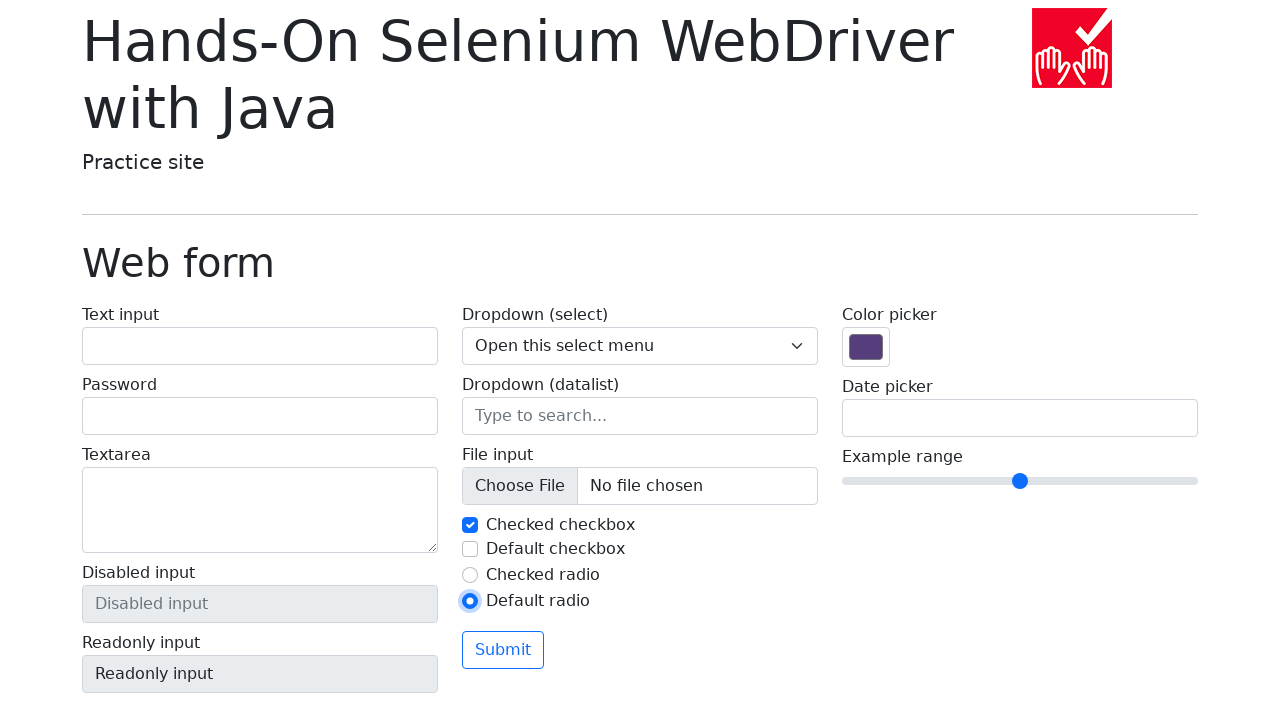

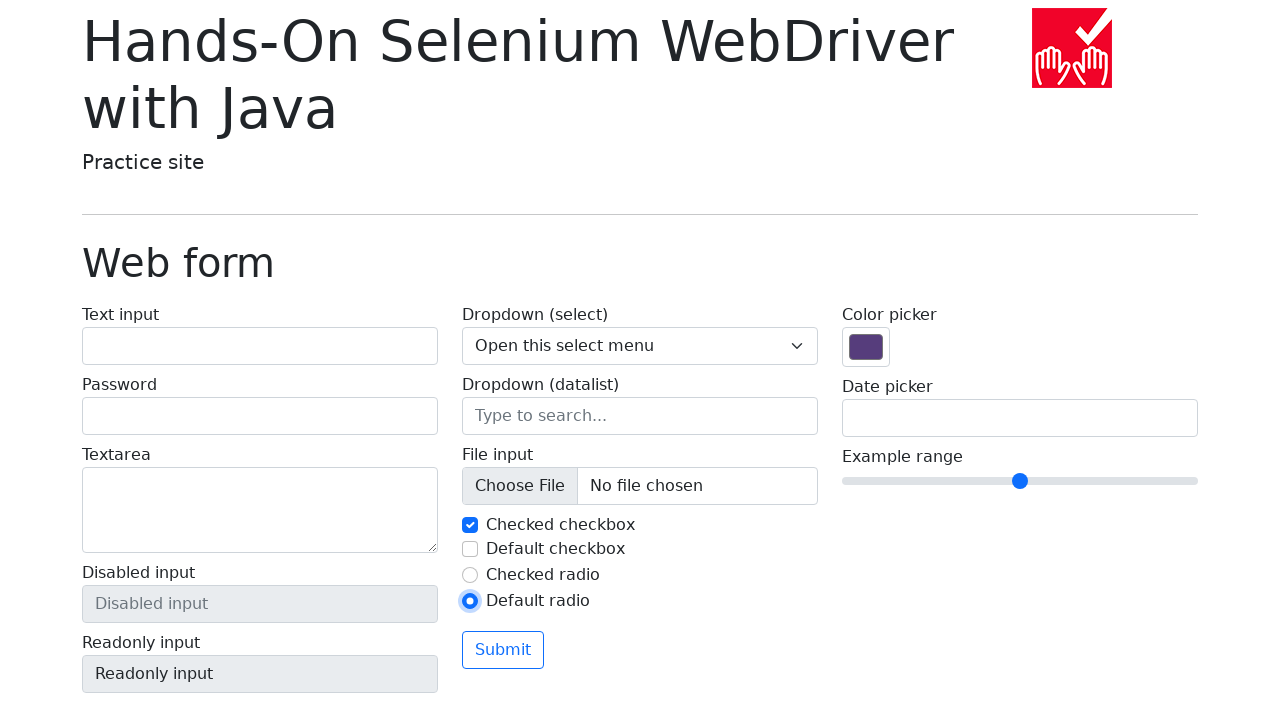